Tests interaction with a dropdown menu by clicking a button to open the dropdown and waiting for the dropdown options to become visible.

Starting URL: http://www.fakemailgenerator.com

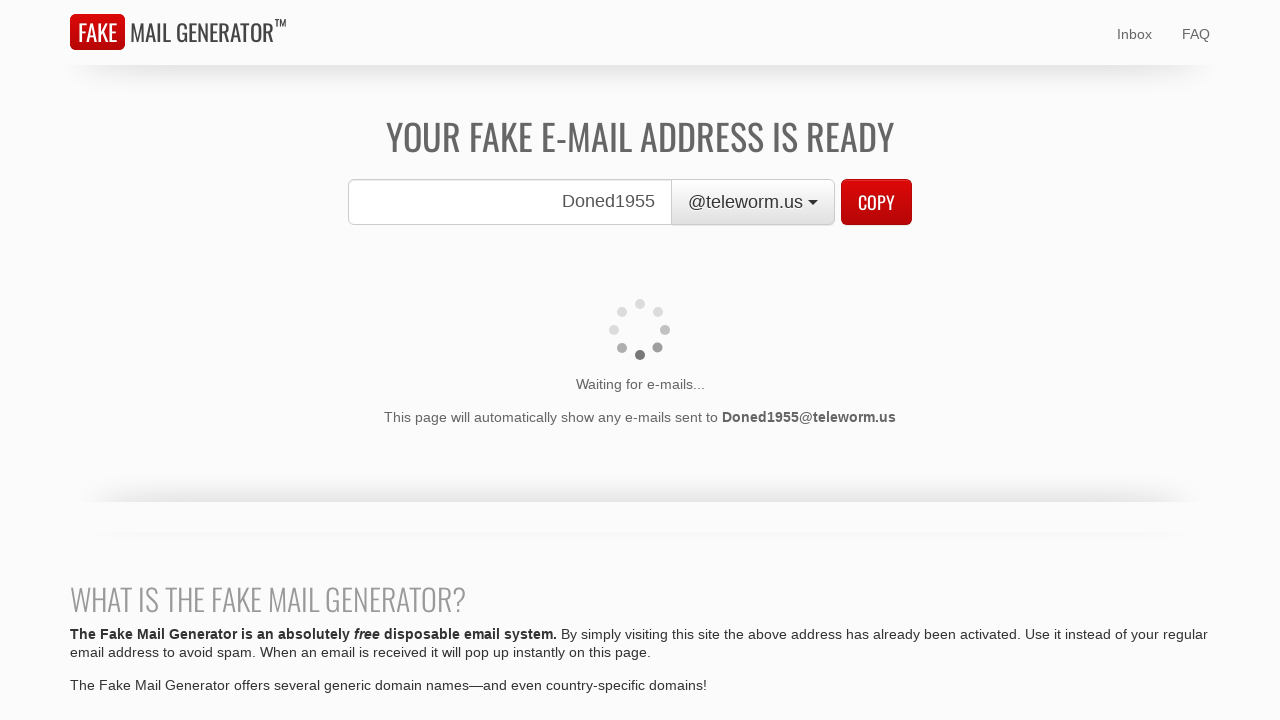

Clicked dropdown button to open it at (753, 202) on xpath=/html/body/div[1]/div[1]/div[1]/div[1]/div/div/button
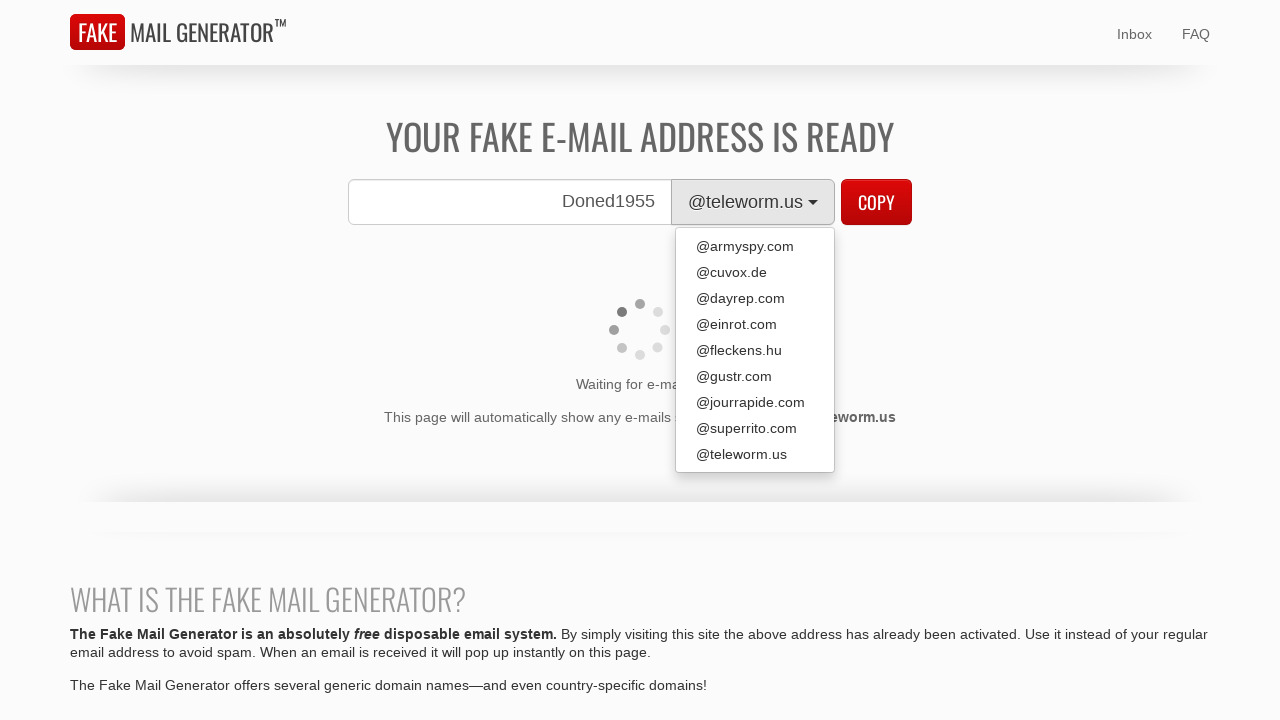

Dropdown list items became visible
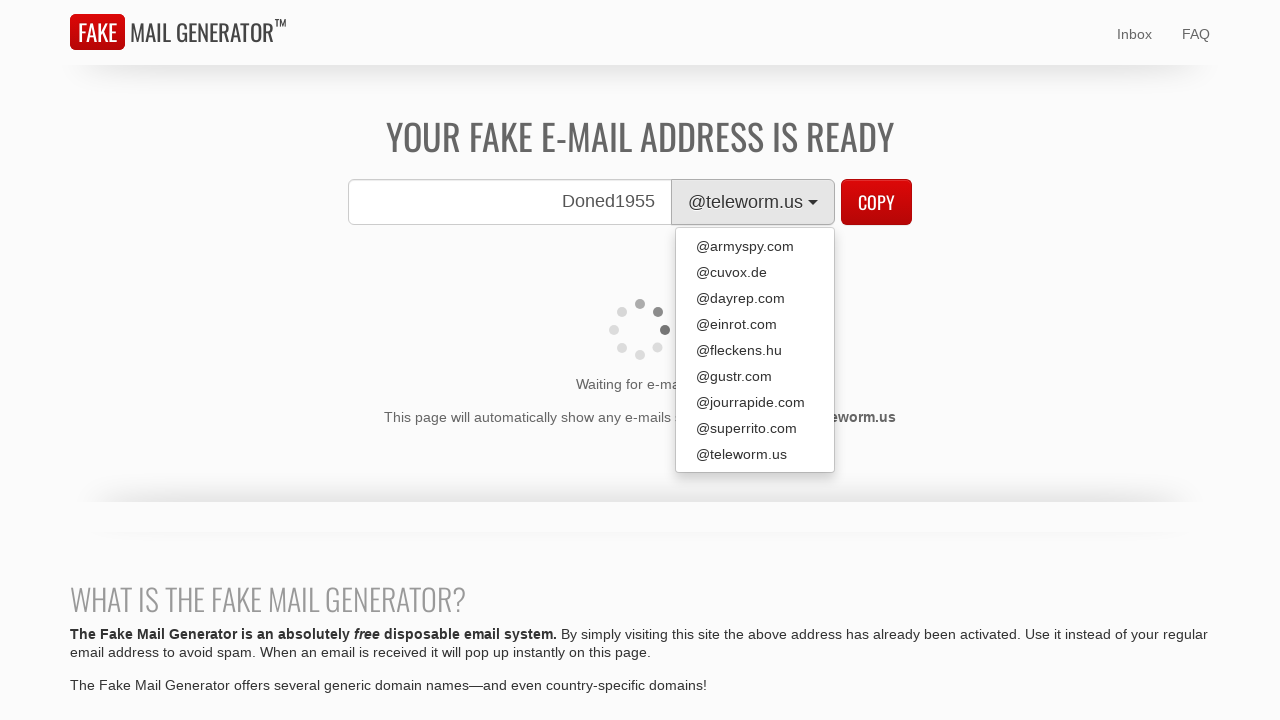

Dropdown options with anchor elements verified as present
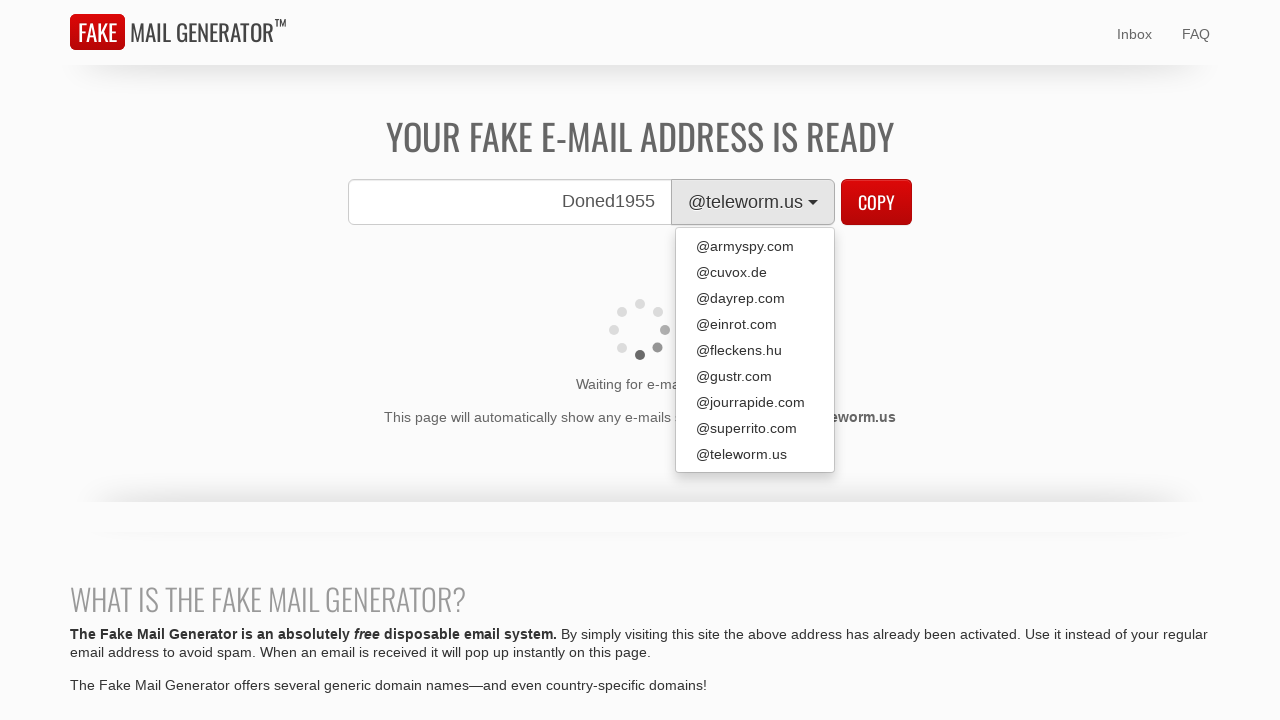

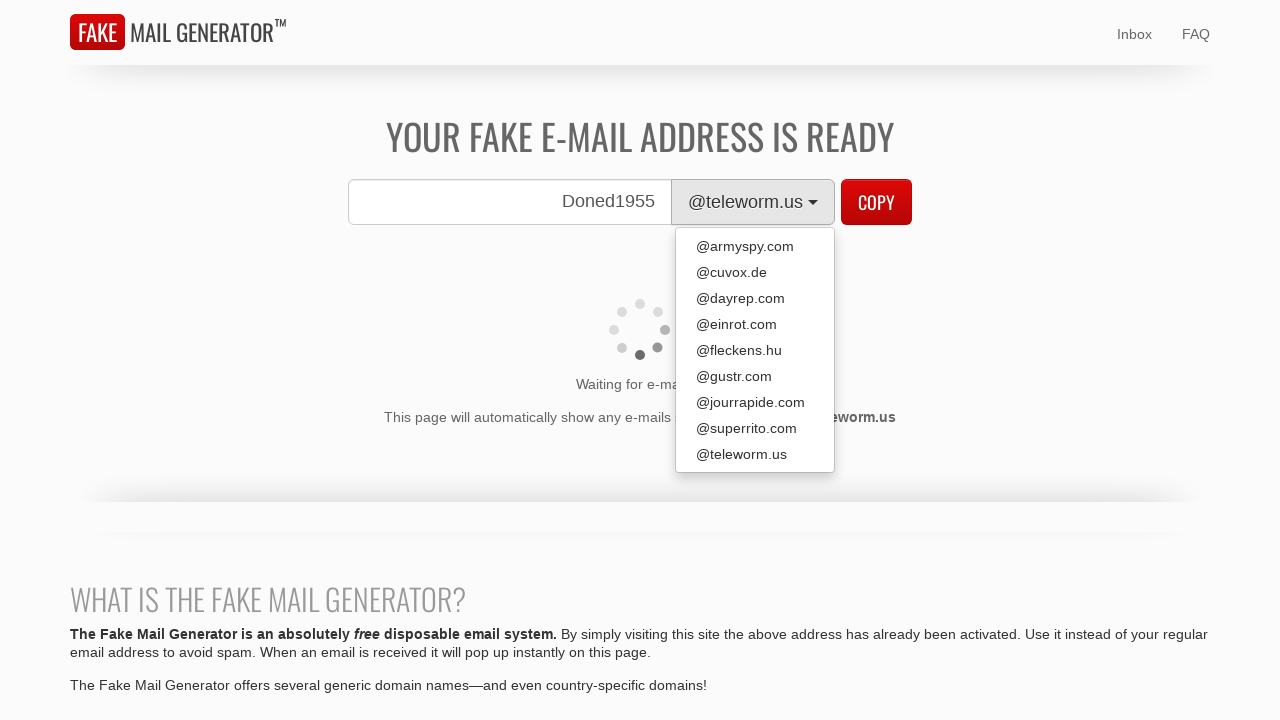